Tests passenger count dropdown functionality by clicking to increase adult count and verifying the updated text

Starting URL: https://rahulshettyacademy.com/dropdownsPractise/

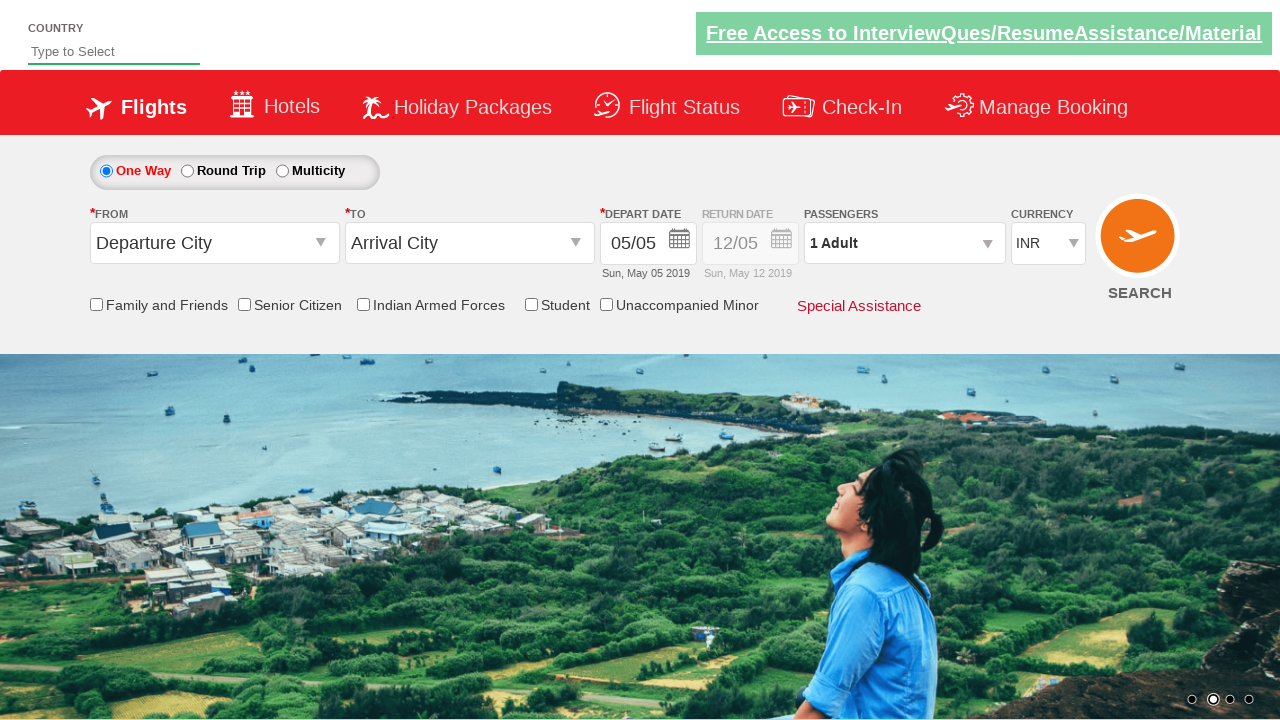

Clicked on passenger info dropdown to open it at (904, 243) on #divpaxinfo
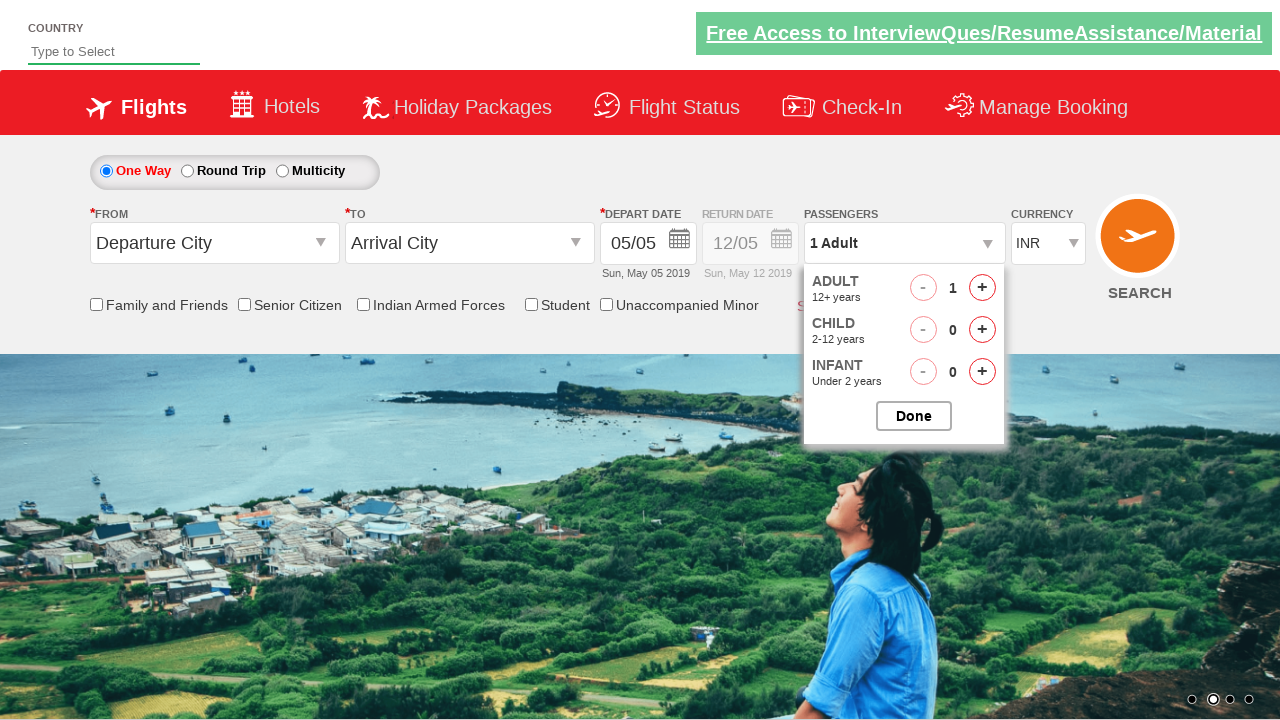

Waited for dropdown to fully open
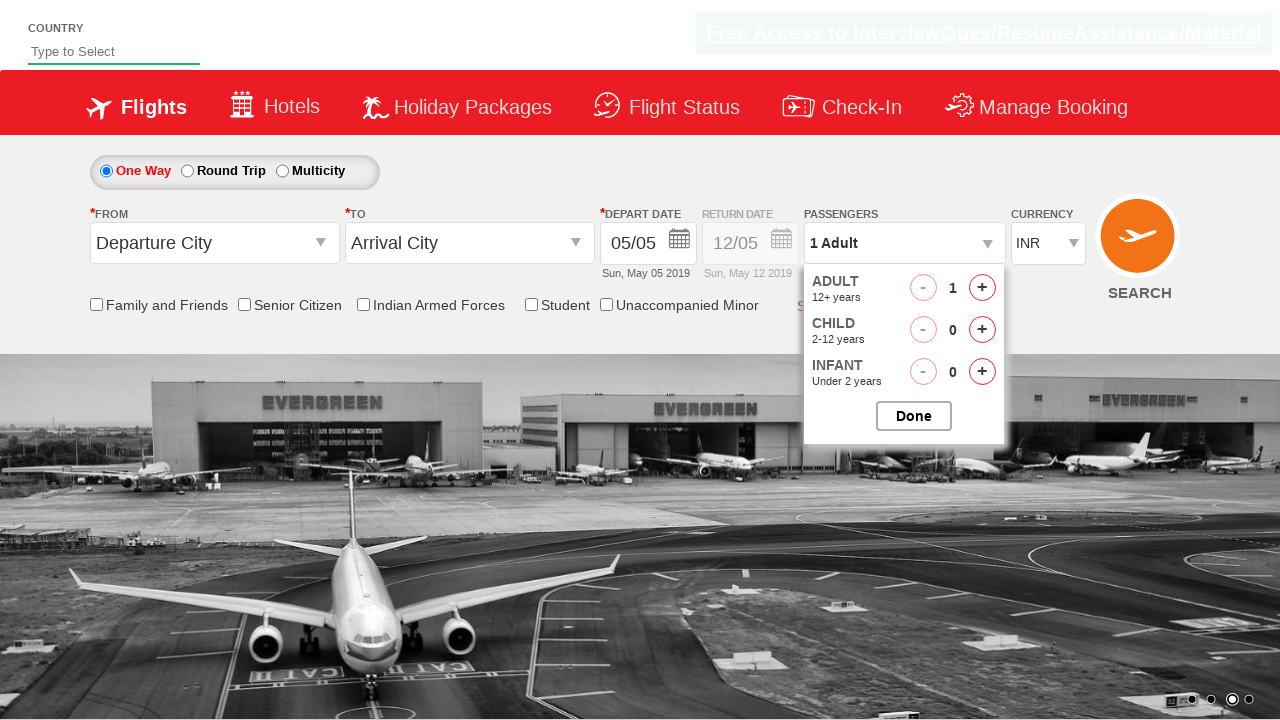

Clicked increase adult button (click 1 of 4) at (982, 288) on #hrefIncAdt
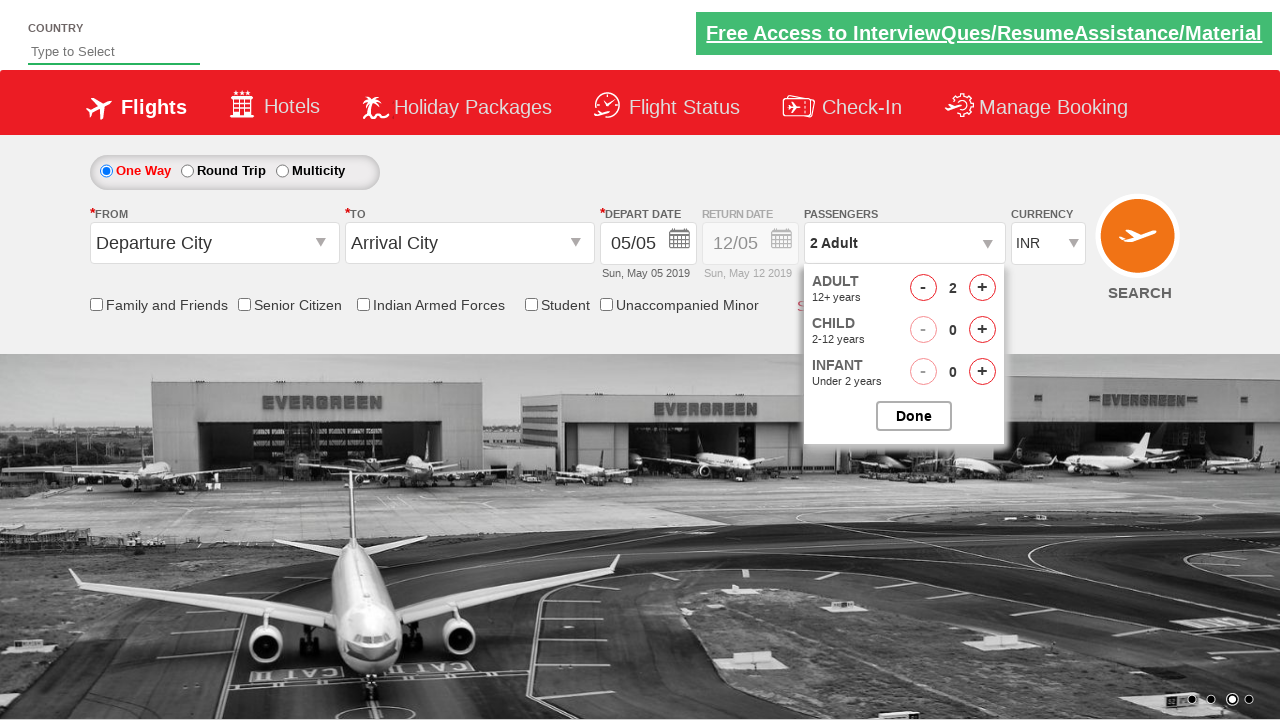

Clicked increase adult button (click 2 of 4) at (982, 288) on #hrefIncAdt
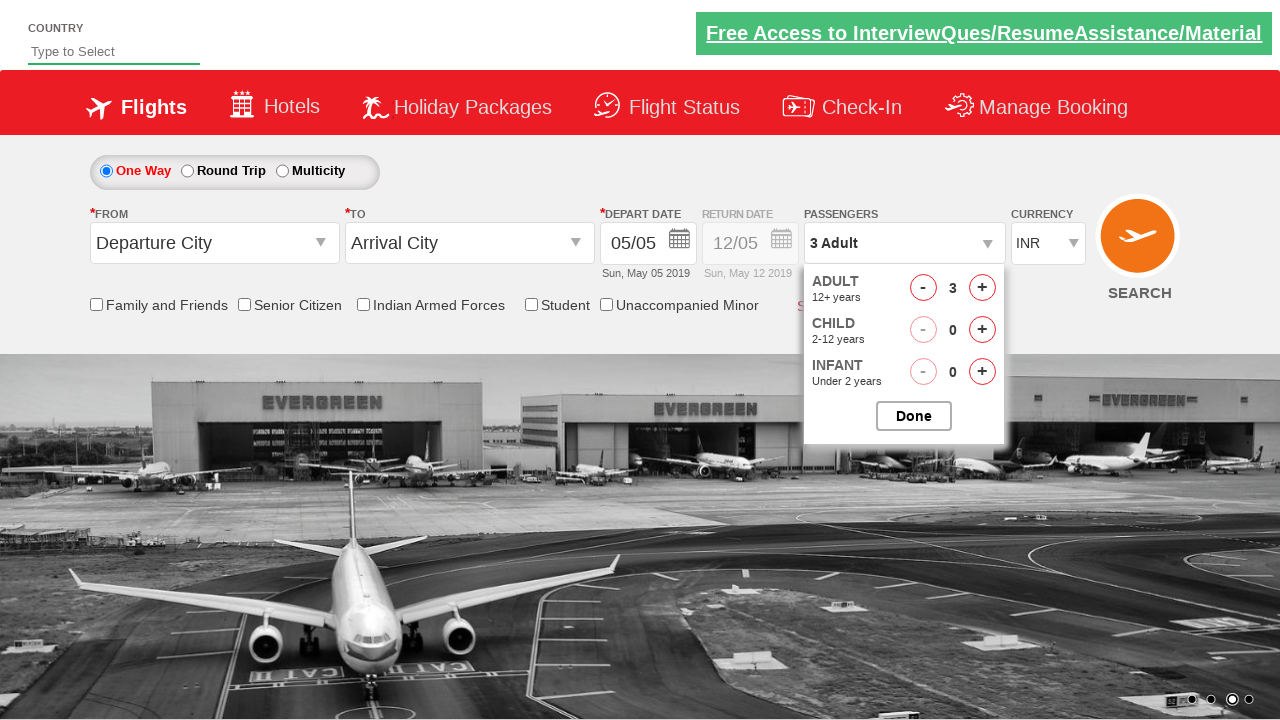

Clicked increase adult button (click 3 of 4) at (982, 288) on #hrefIncAdt
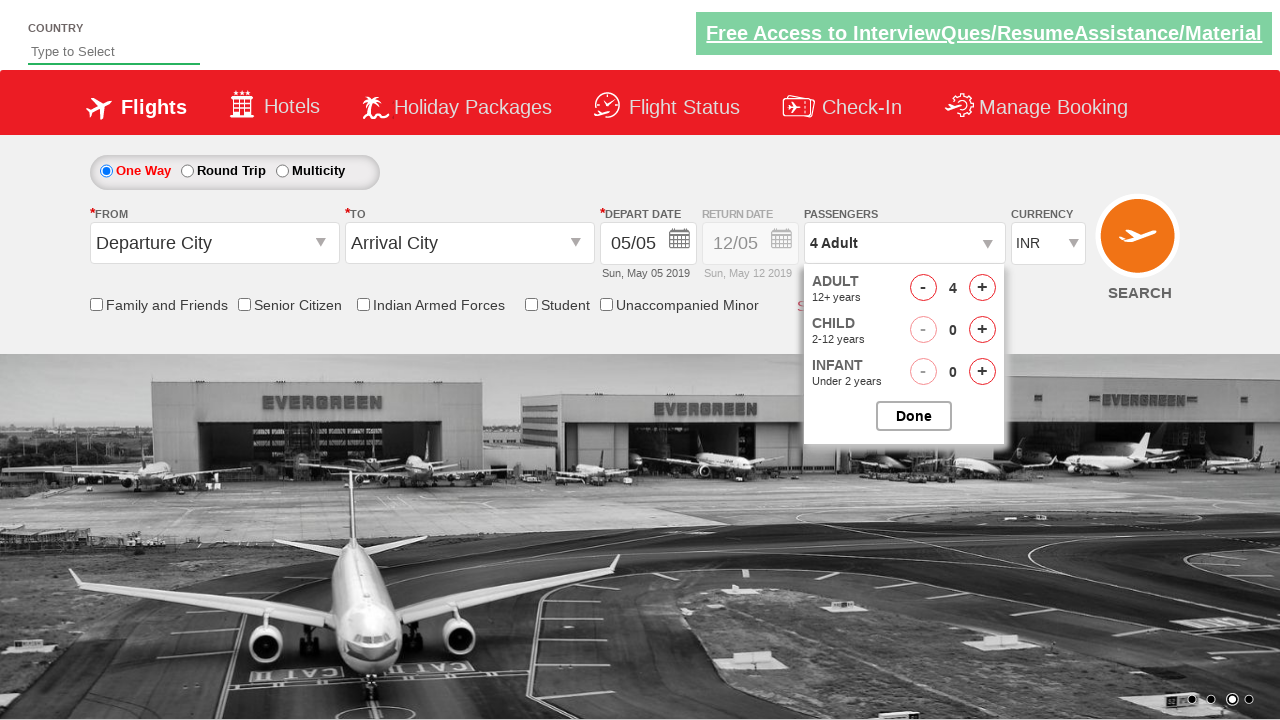

Clicked increase adult button (click 4 of 4) at (982, 288) on #hrefIncAdt
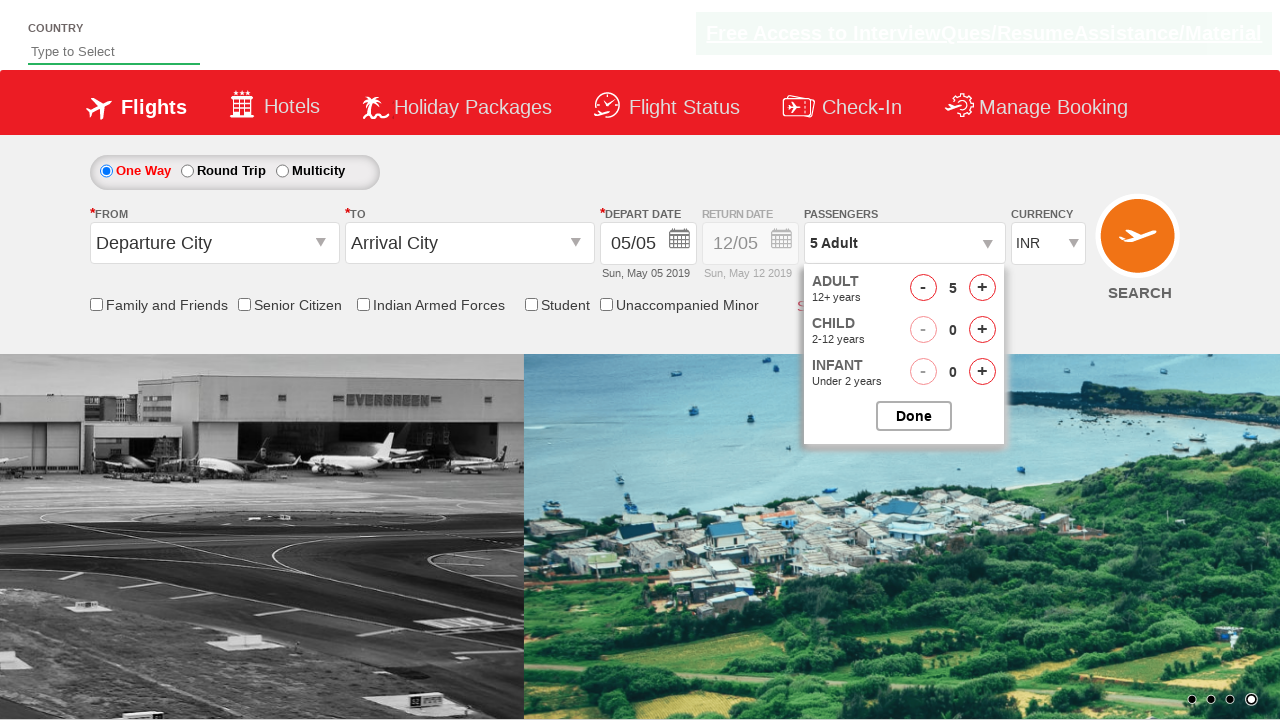

Clicked to close passenger selection dropdown at (914, 416) on #btnclosepaxoption
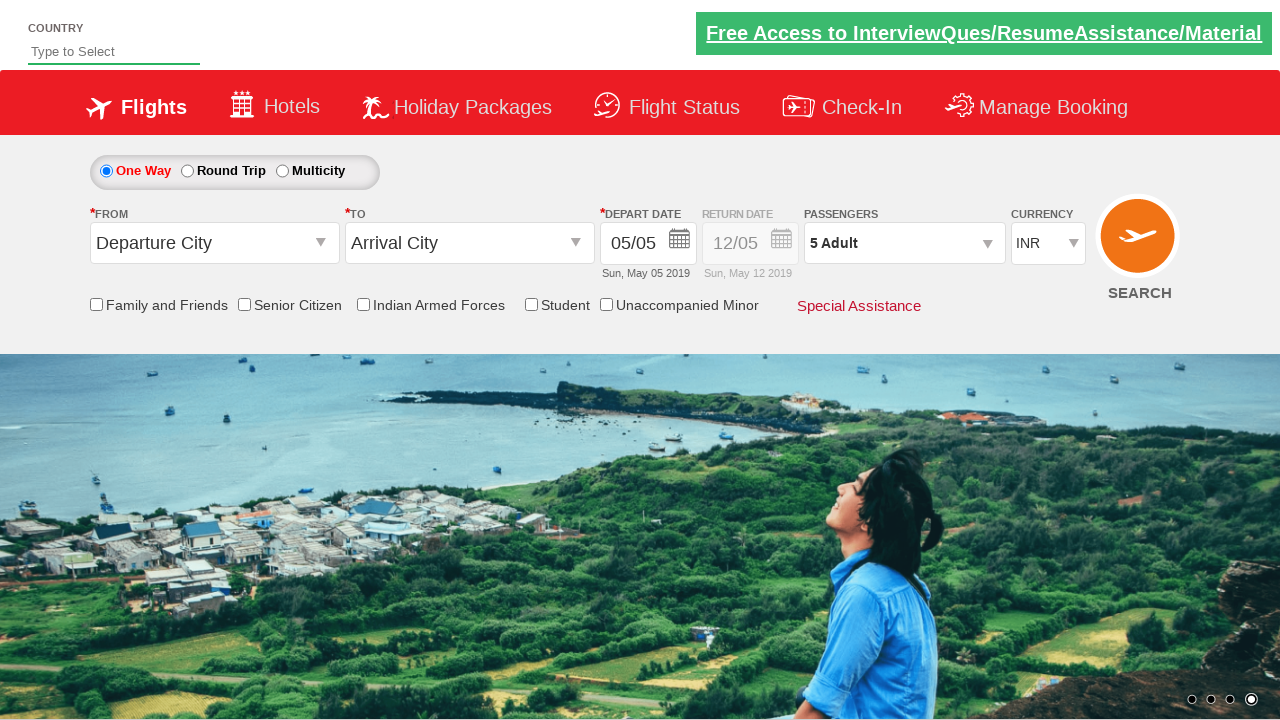

Verified that passenger info displays '5 Adult'
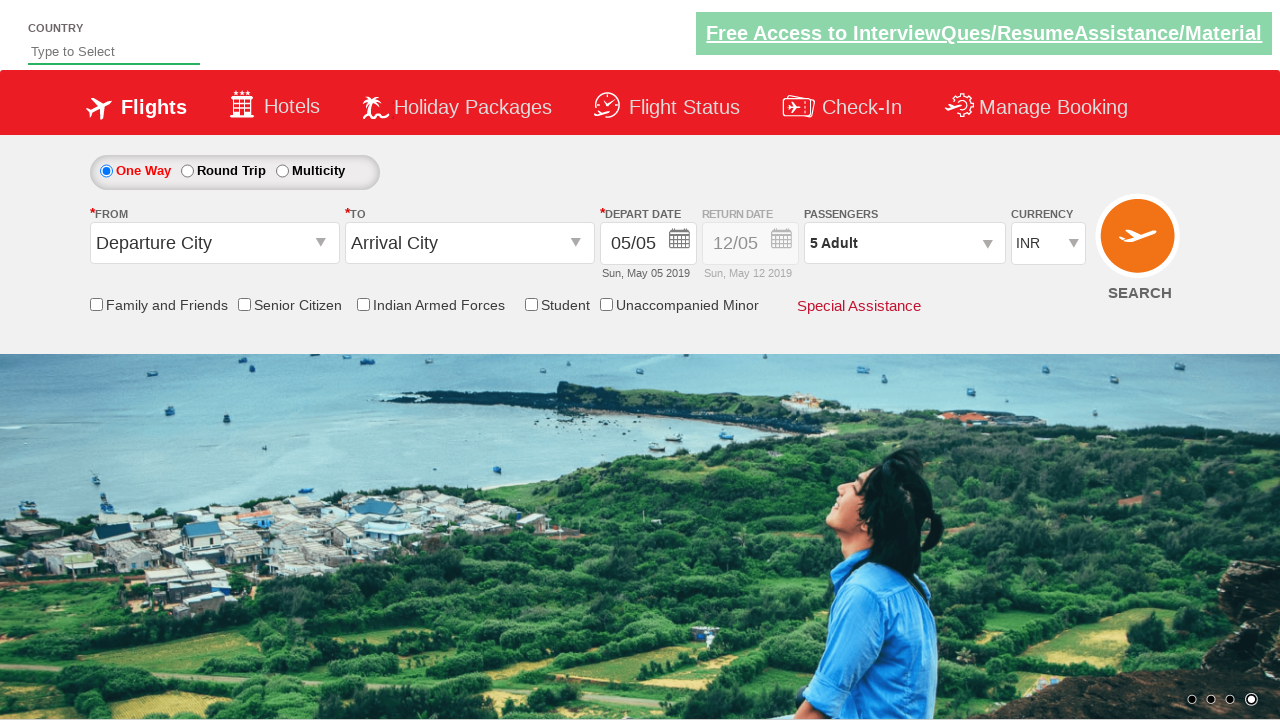

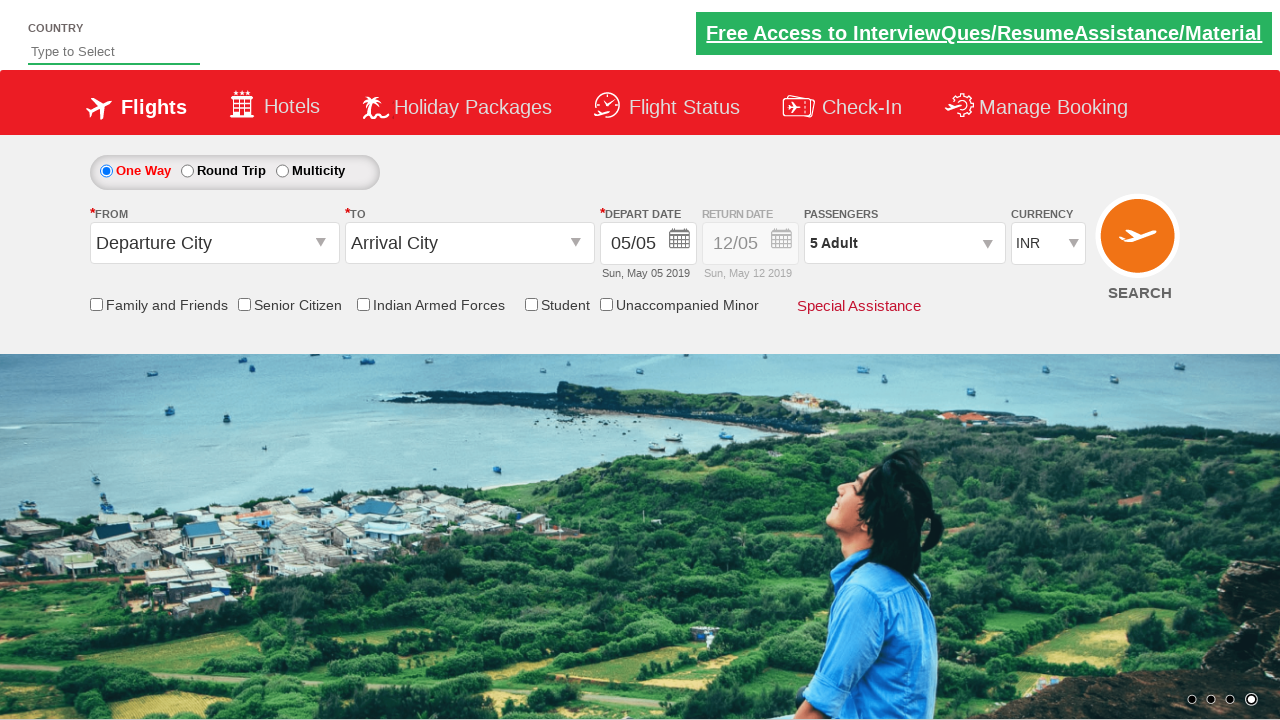